Navigates to the sign-in page and verifies that the auth form title element is present on the page.

Starting URL: https://around-v1.nm.tripleten-services.com/signin?lng=es

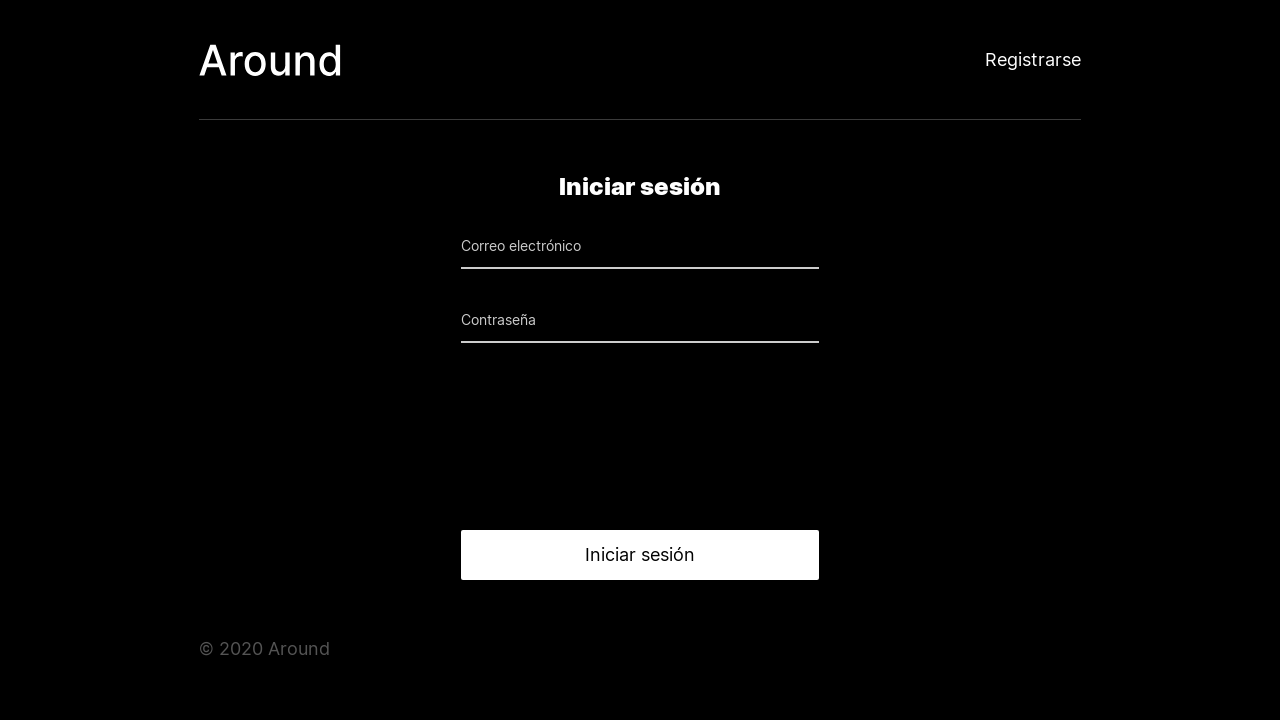

Navigated to sign-in page
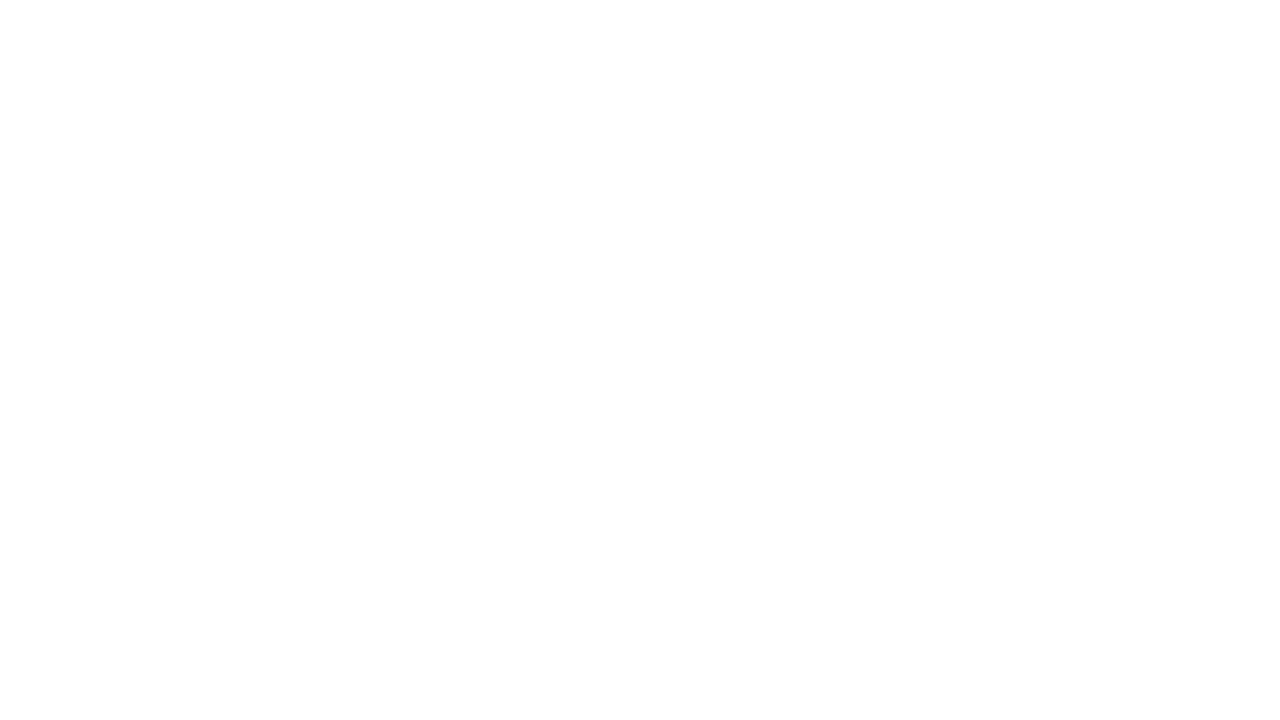

Auth form title element is present on the page
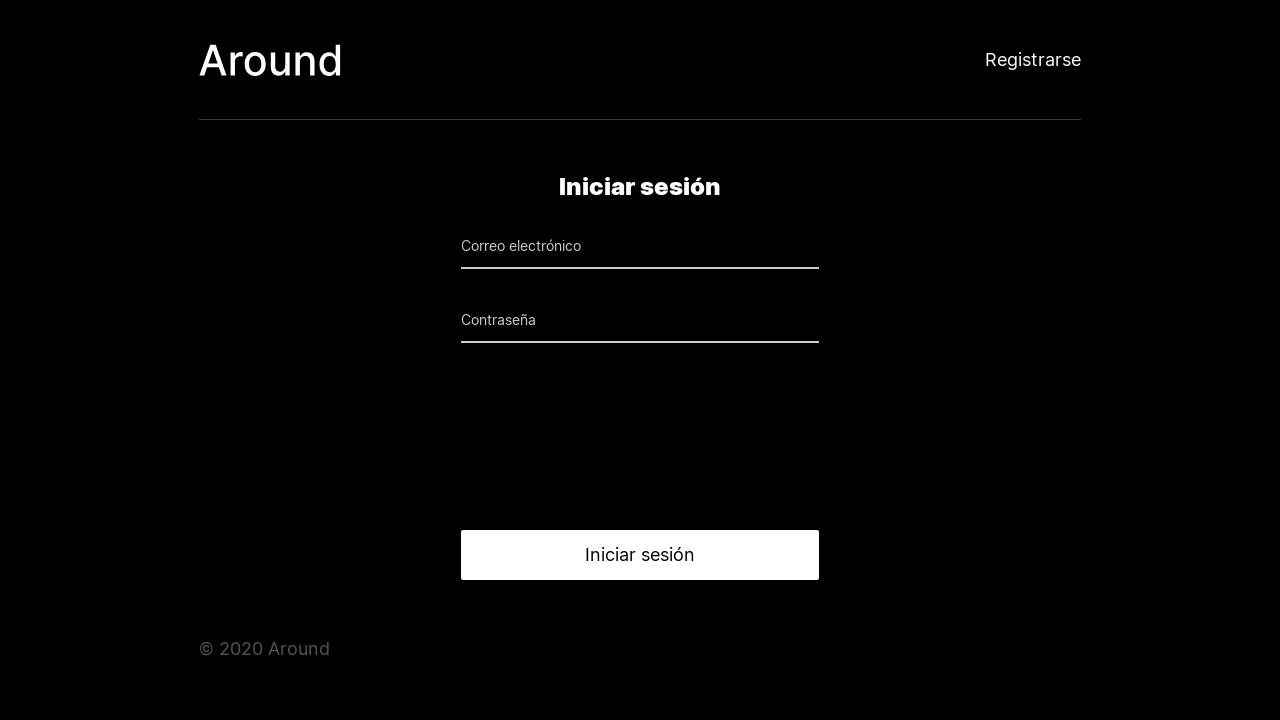

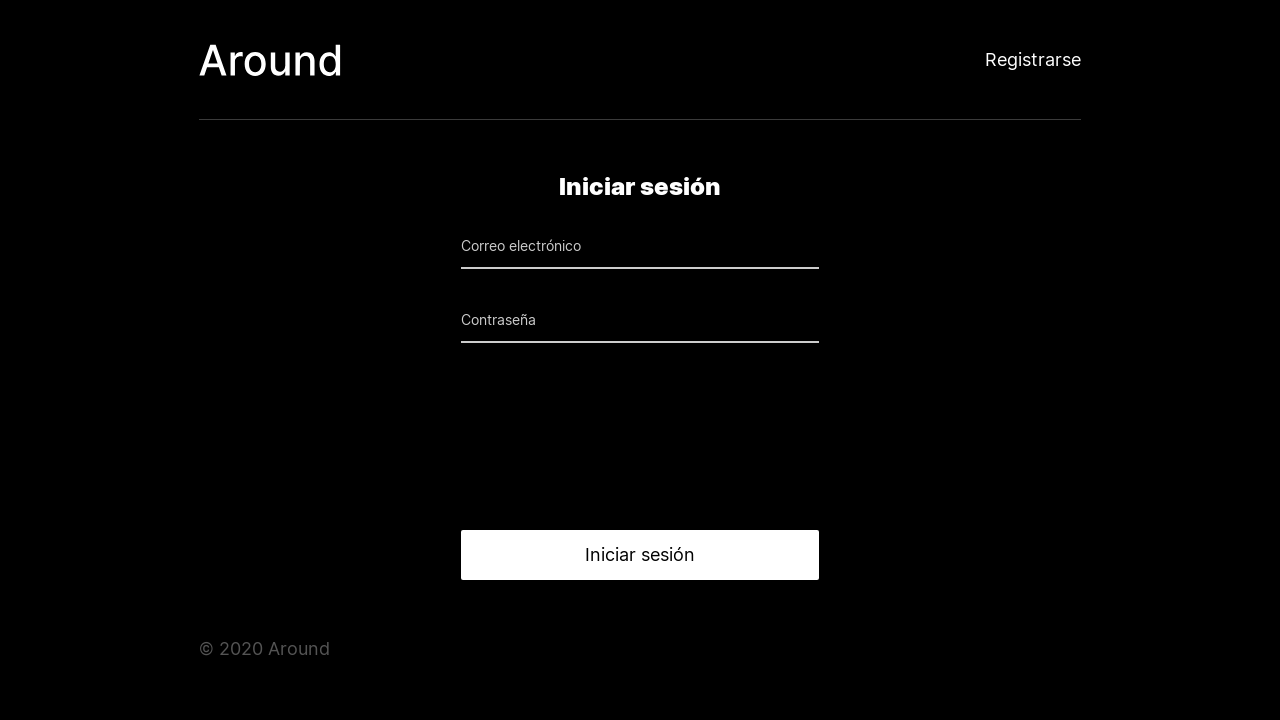